Tests window switching functionality by clicking a link that opens a new window, extracting text from the new window, and using it to fill a field in the original window

Starting URL: https://rahulshettyacademy.com/loginpagePractise/#

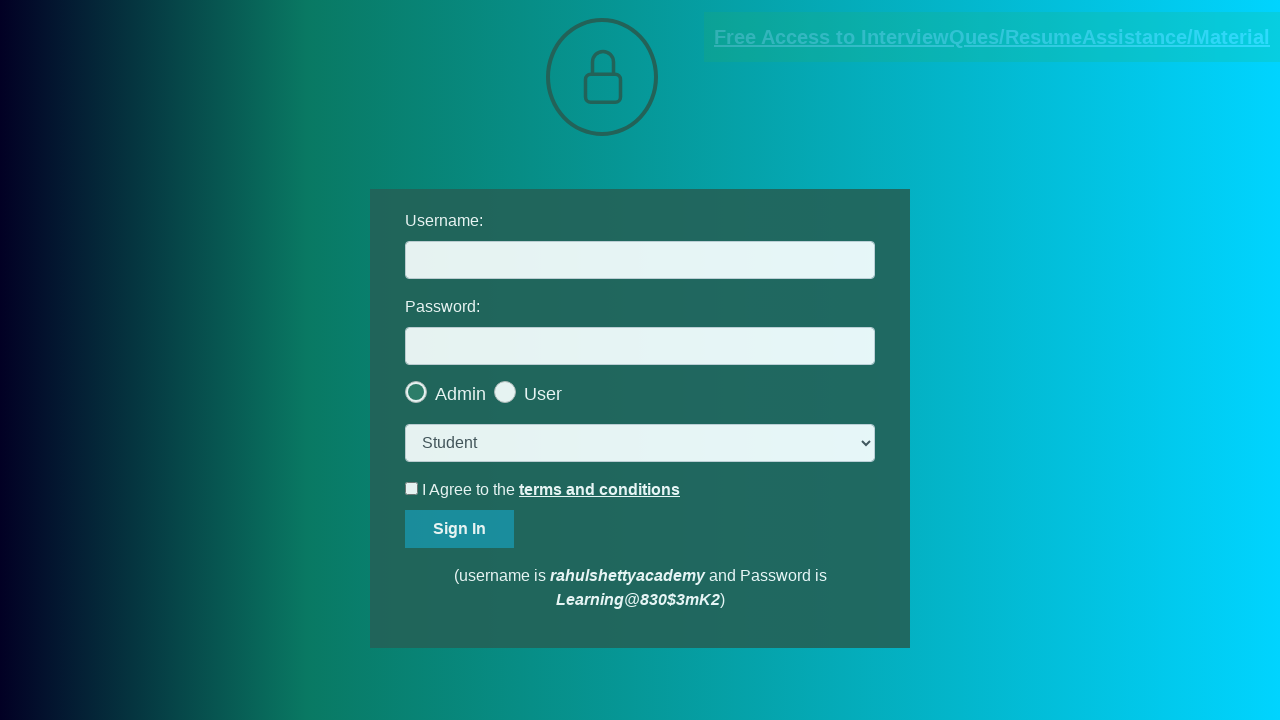

Clicked blinking text link to open new window at (992, 37) on .blinkingText
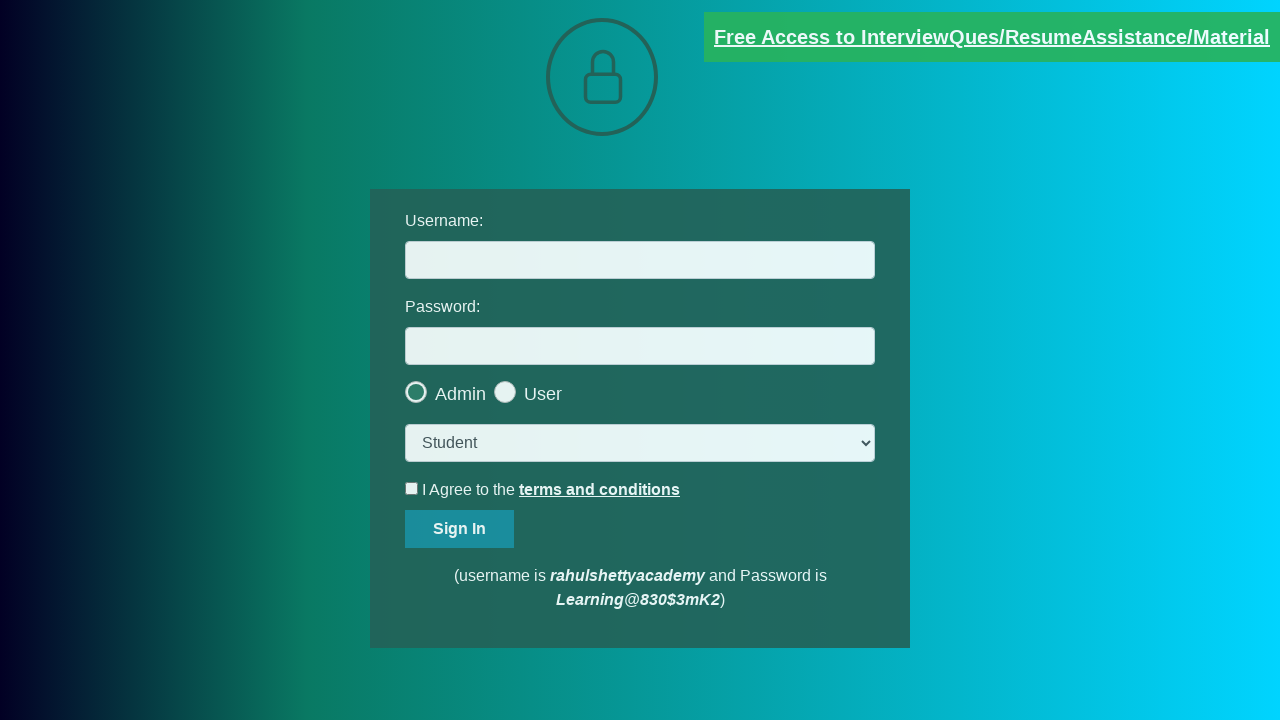

Captured new window after link click
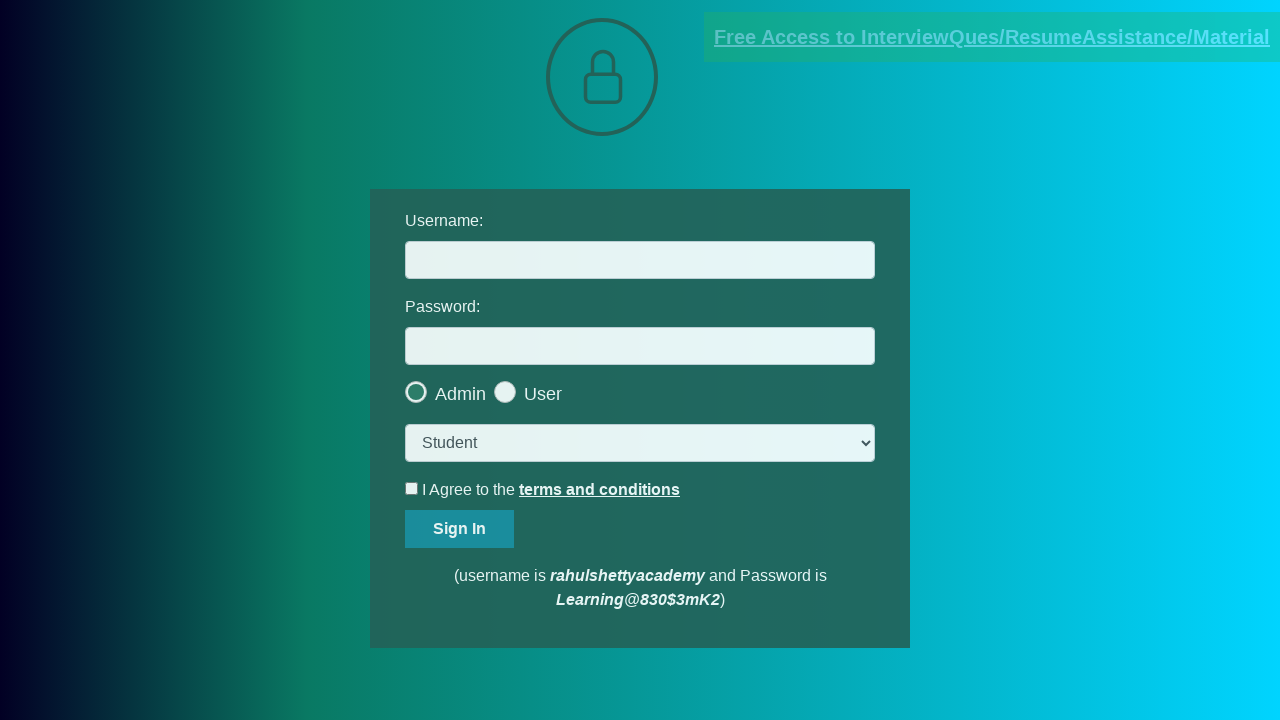

Extracted email text from new window: mentor@rahulshettyacademy.com
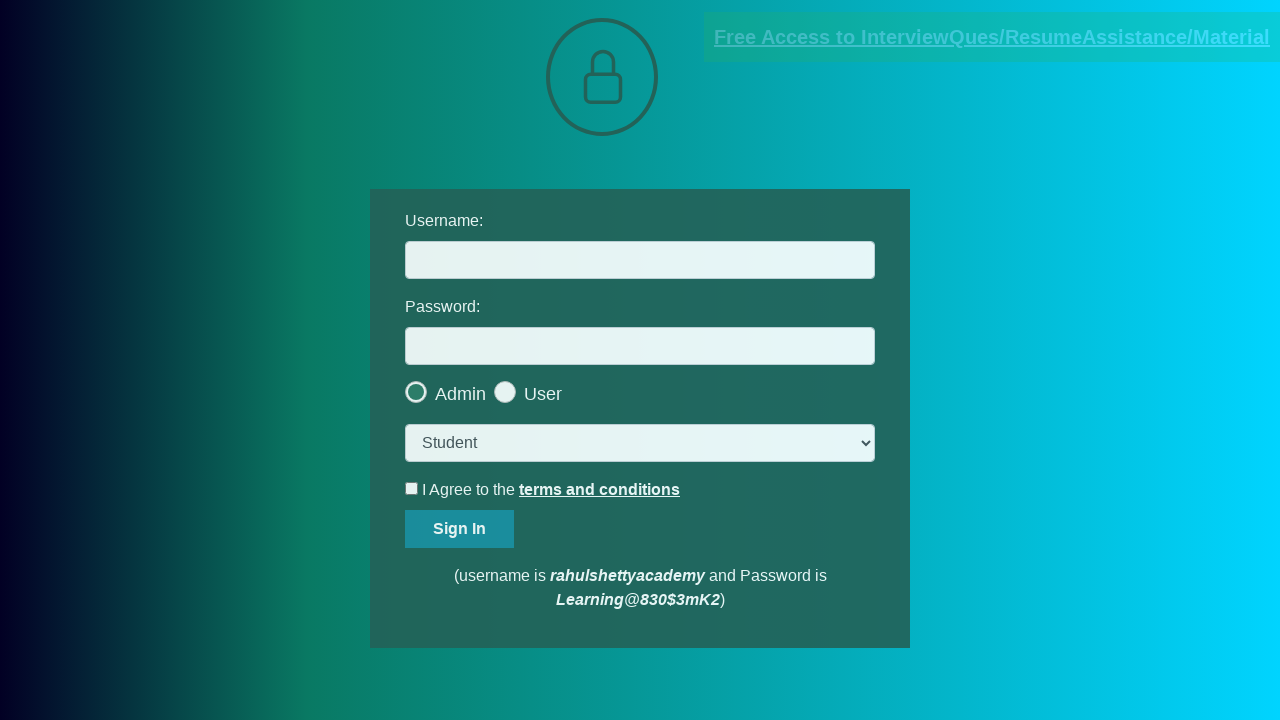

Filled username field with extracted email: mentor@rahulshettyacademy.com on input[name='username']
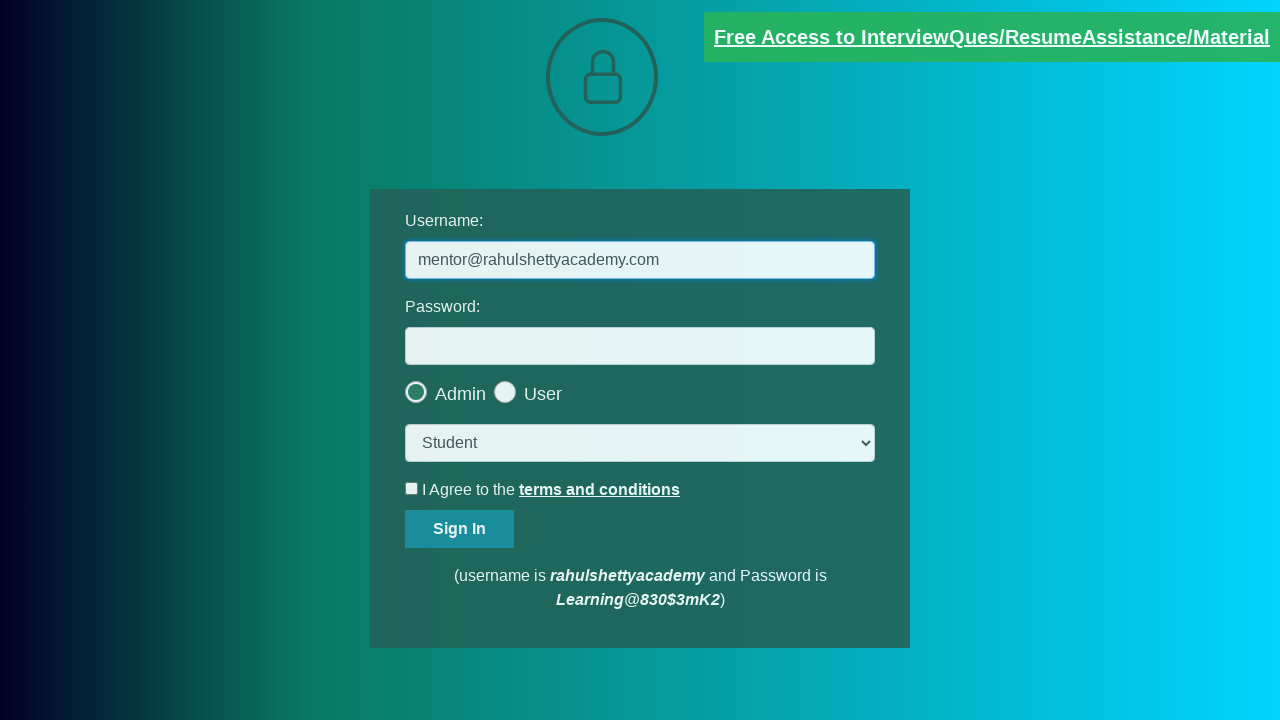

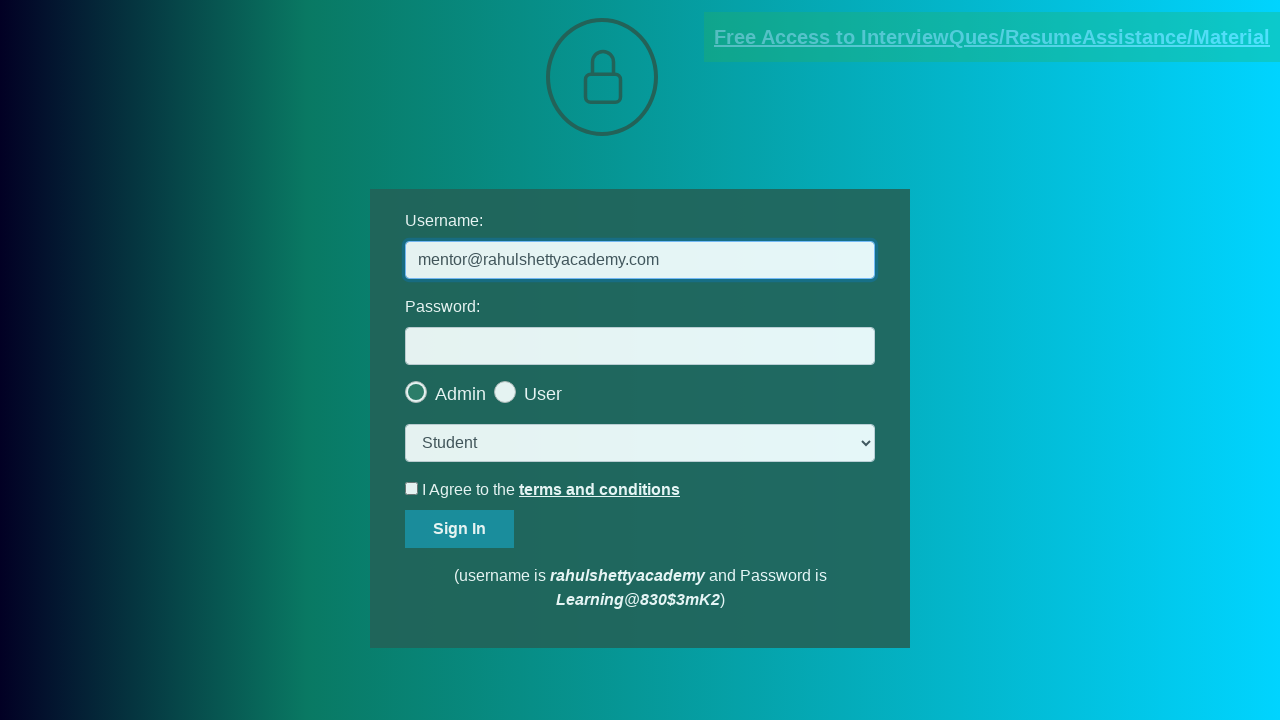